Tests clicking a button and waiting for a paragraph element to appear, then verifies the paragraph text and visibility using hard assertions

Starting URL: https://testeroprogramowania.github.io/selenium/wait2.html

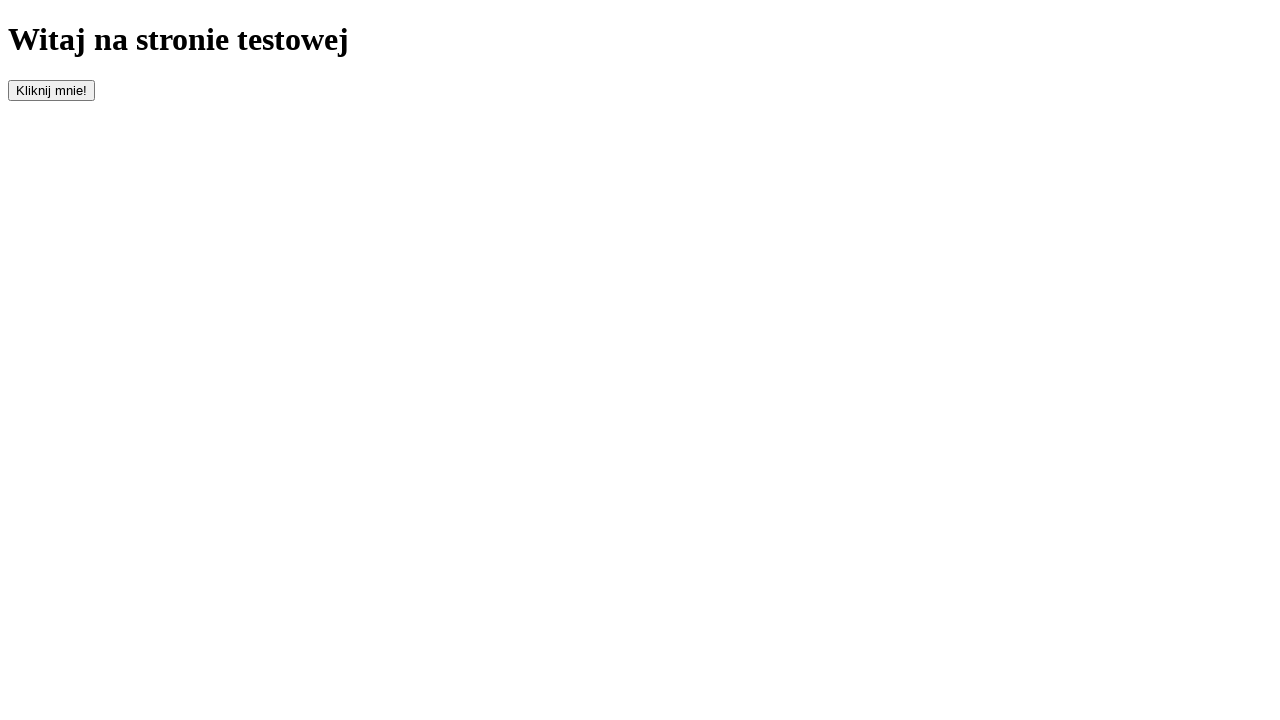

Clicked the button with id 'clickOnMe' to trigger paragraph appearance at (52, 90) on #clickOnMe
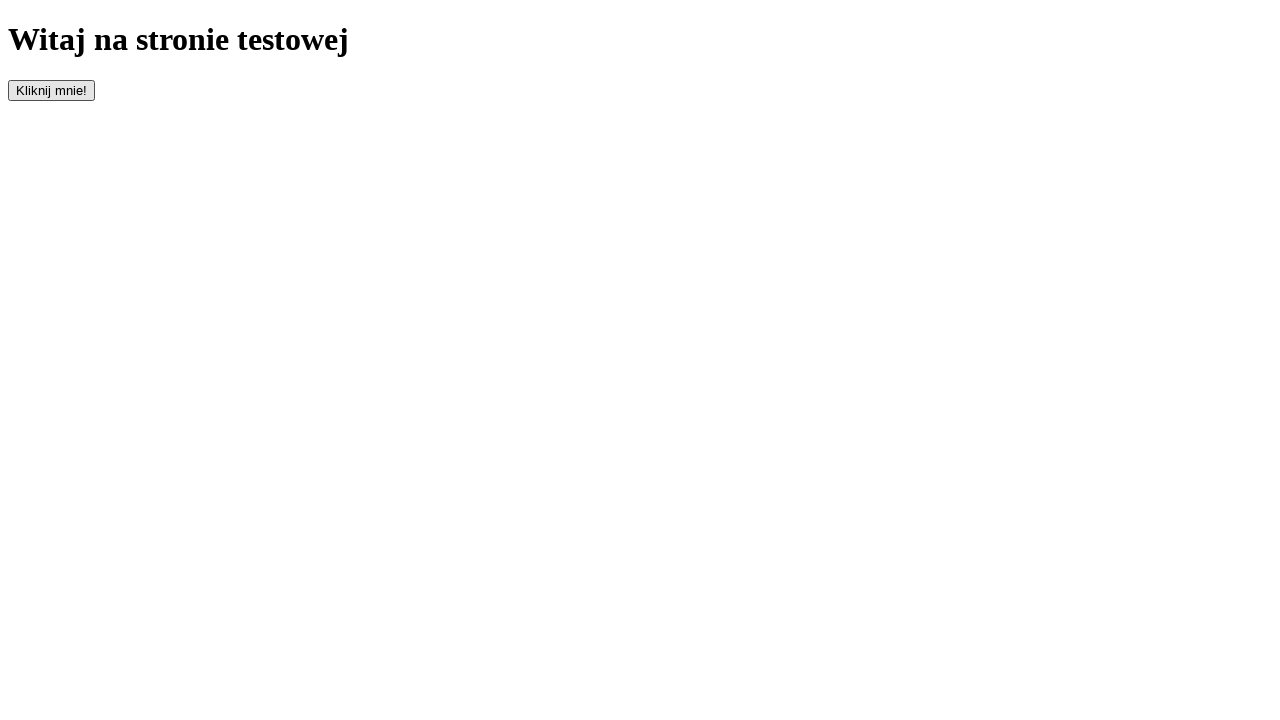

Waited for paragraph element to appear (max 10 seconds)
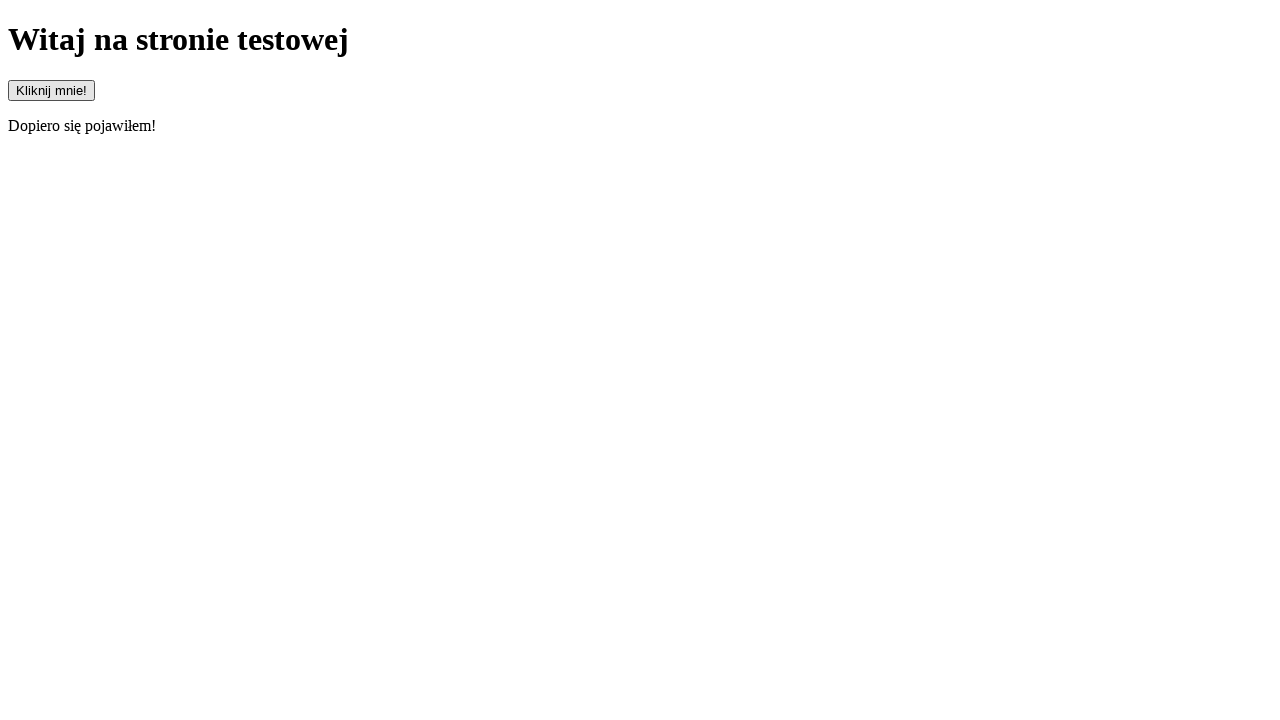

Located the paragraph element
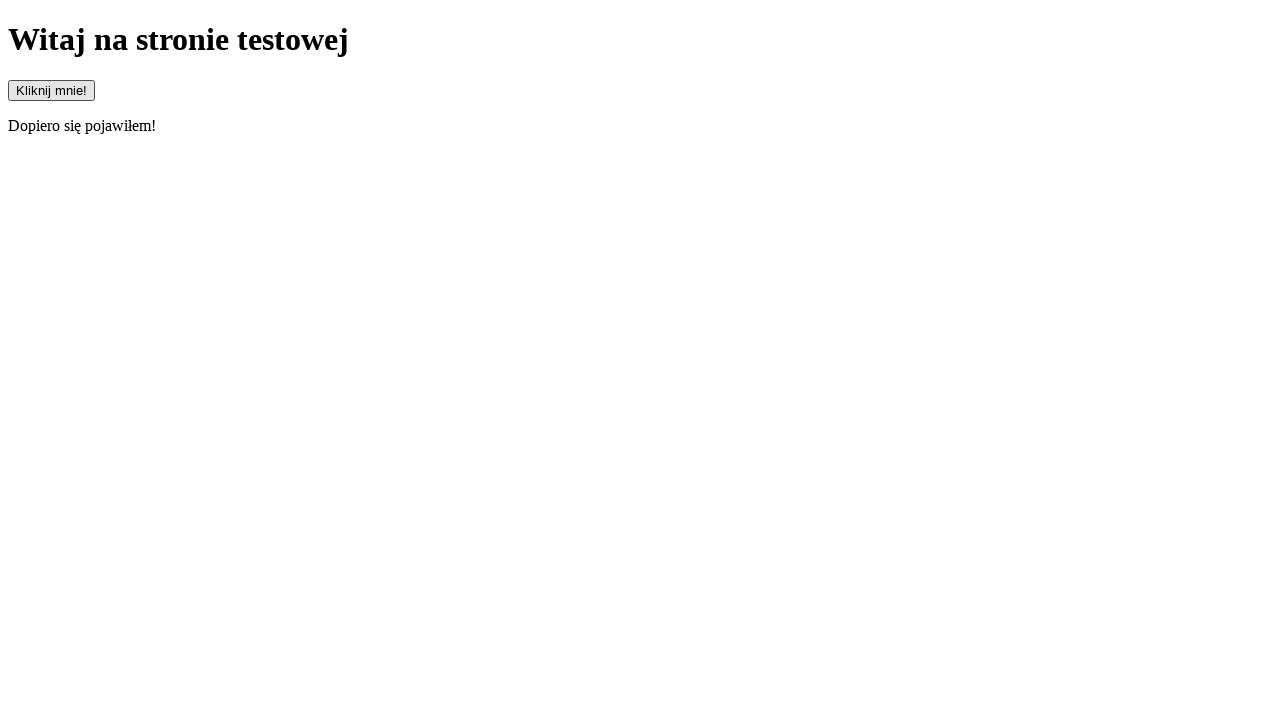

Verified that paragraph element is visible
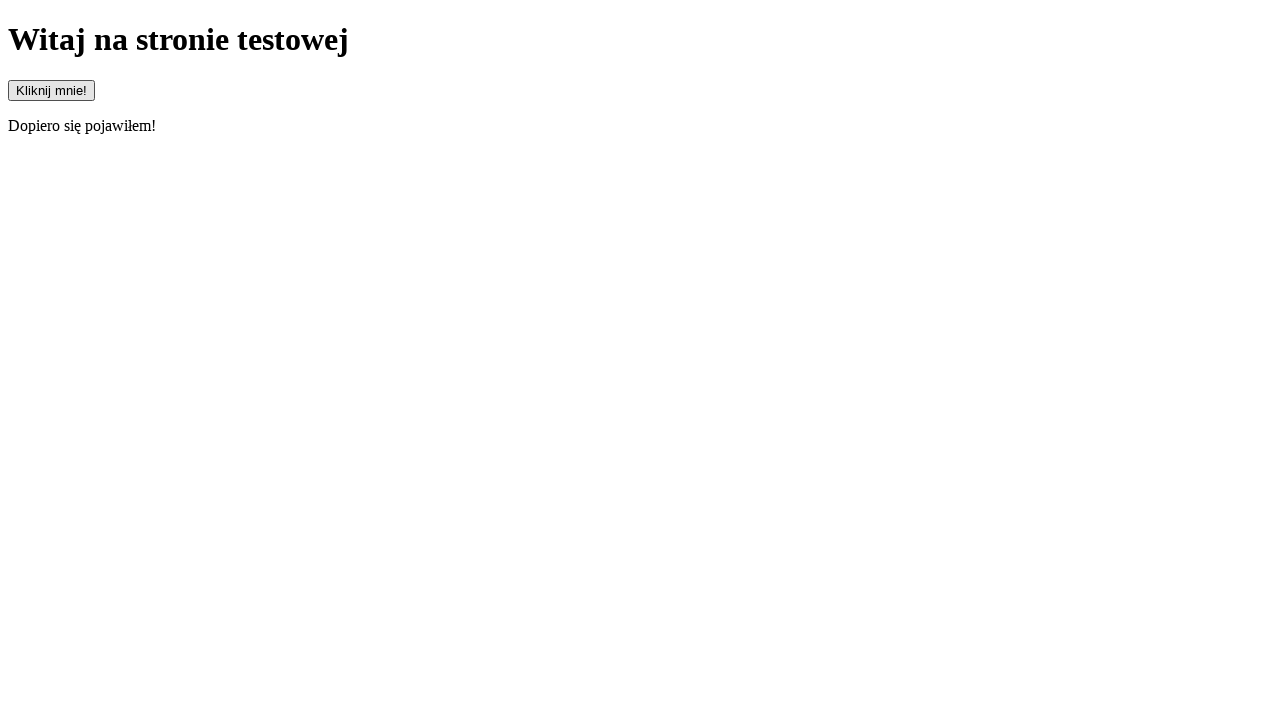

Verified that paragraph text matches 'Dopiero się pojawiłem!'
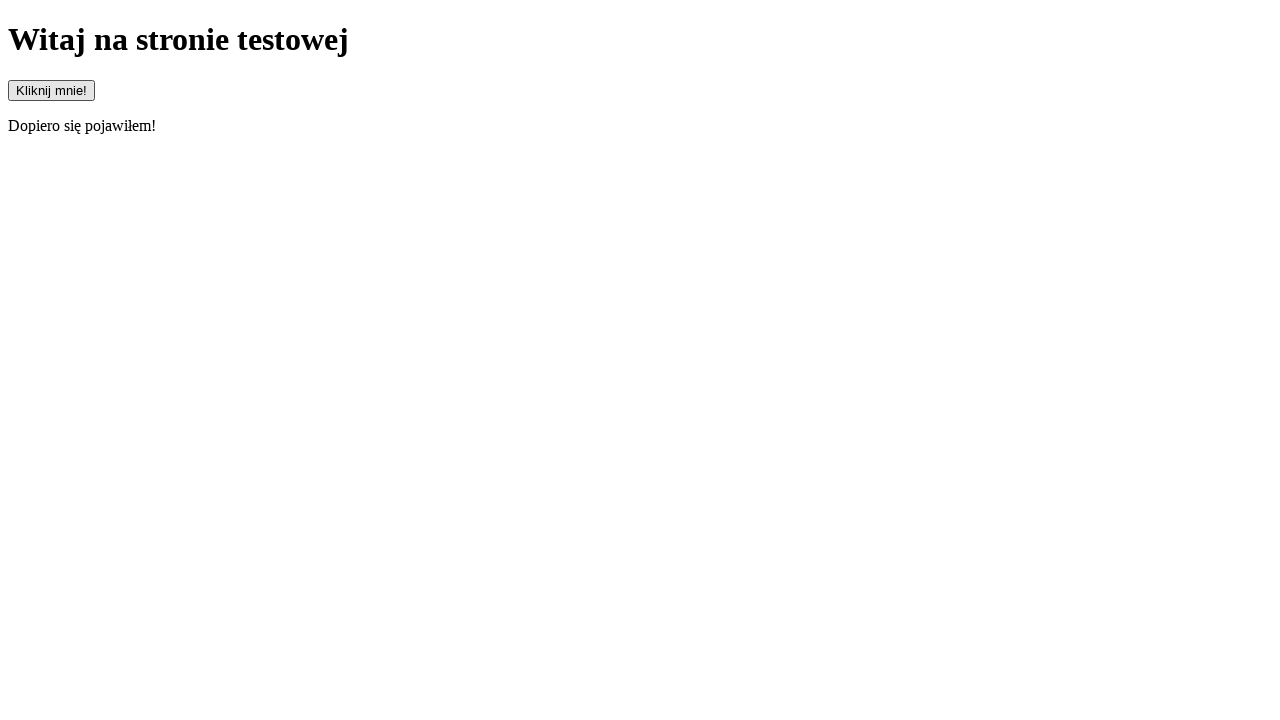

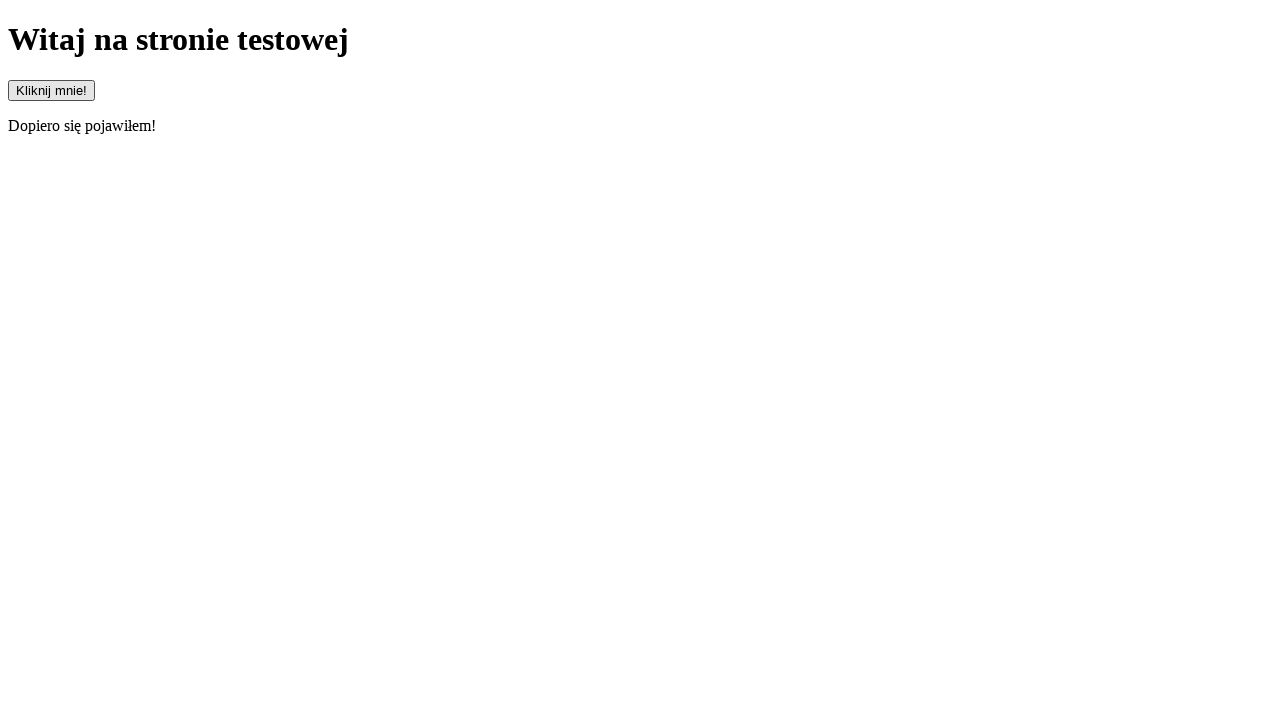